Tests navigation on VWO app page by clicking on the "Start a free trial" link using partial link text matching

Starting URL: https://app.vwo.com

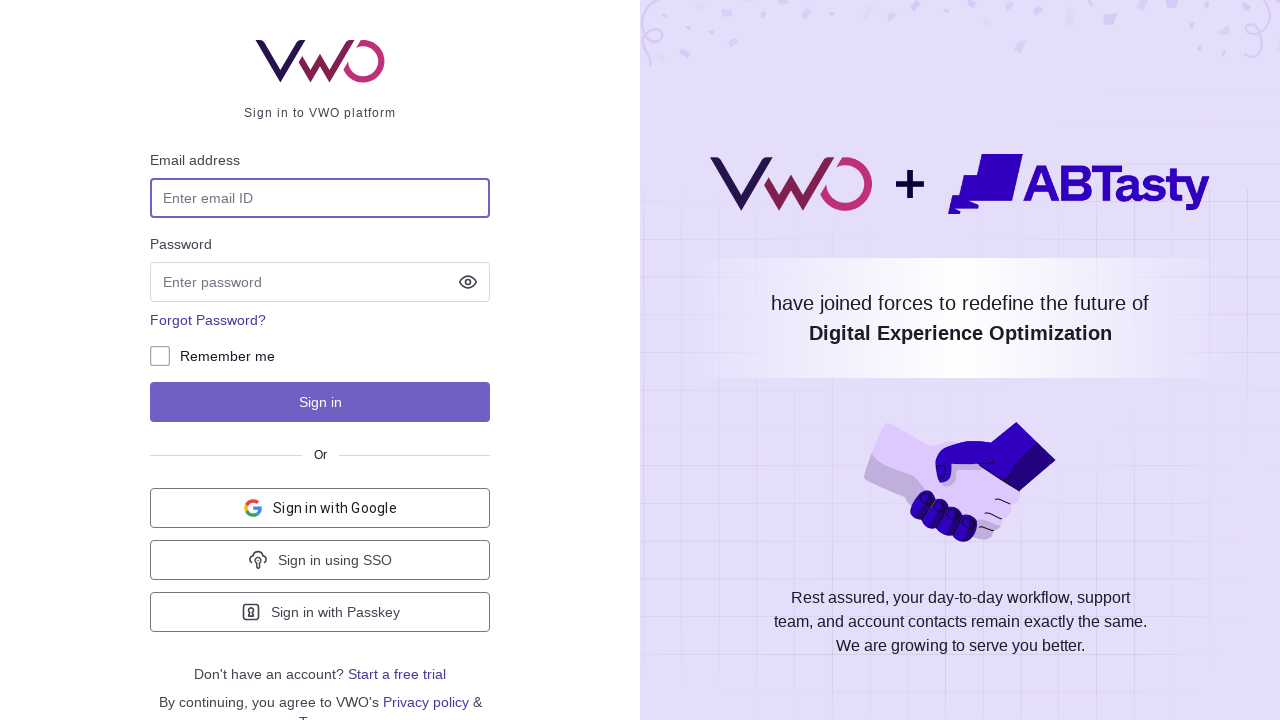

Navigated to VWO app homepage at https://app.vwo.com
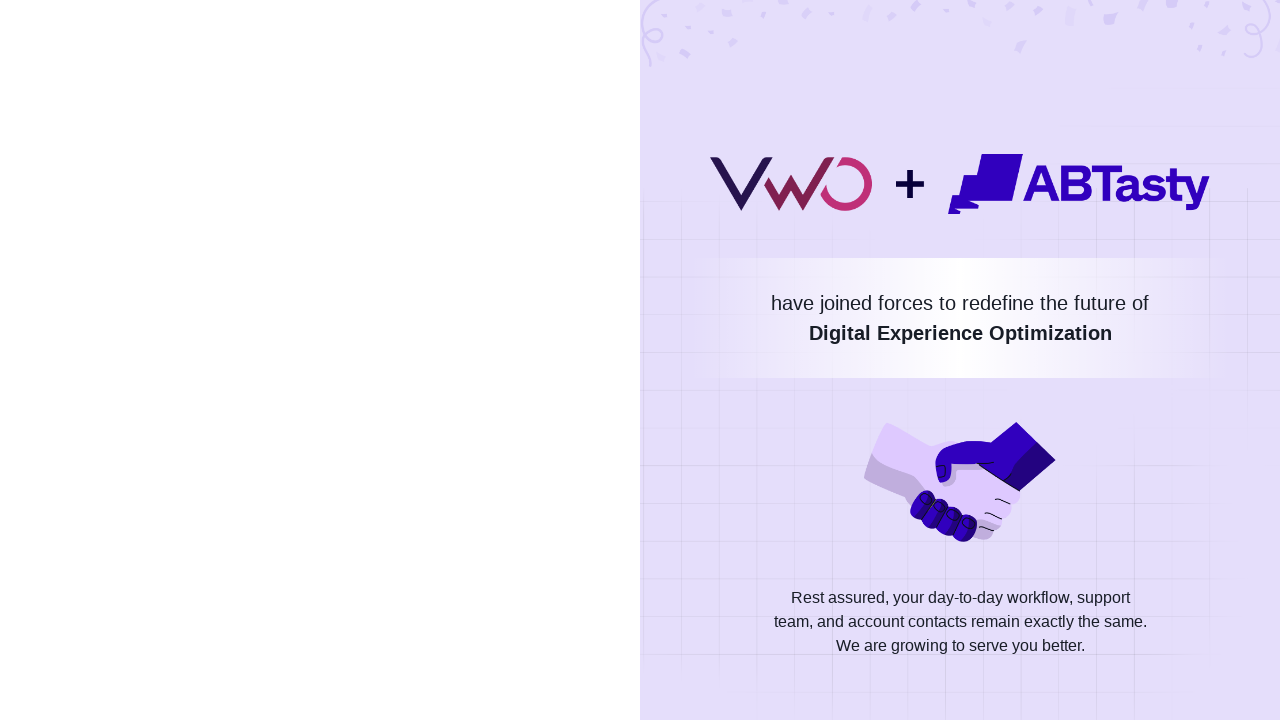

Clicked on 'Start a free trial' link using partial text matching at (397, 674) on a:has-text('trial')
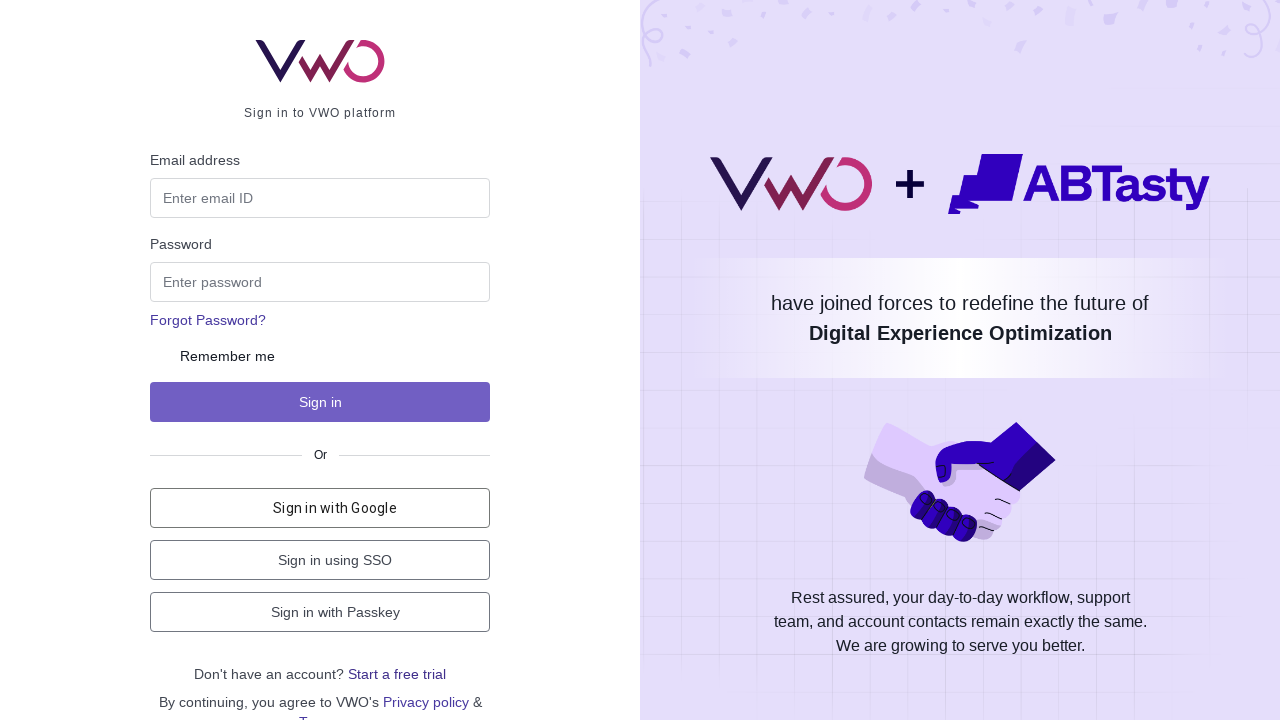

Page navigation completed and network idle state reached
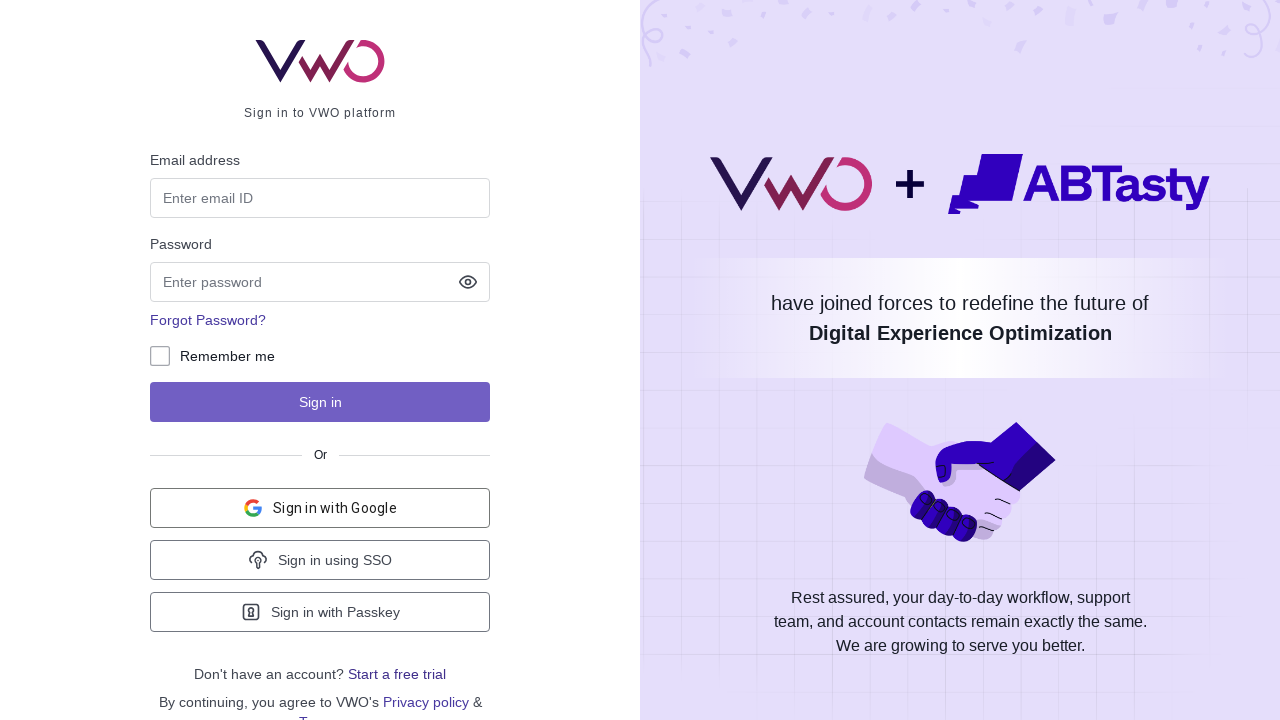

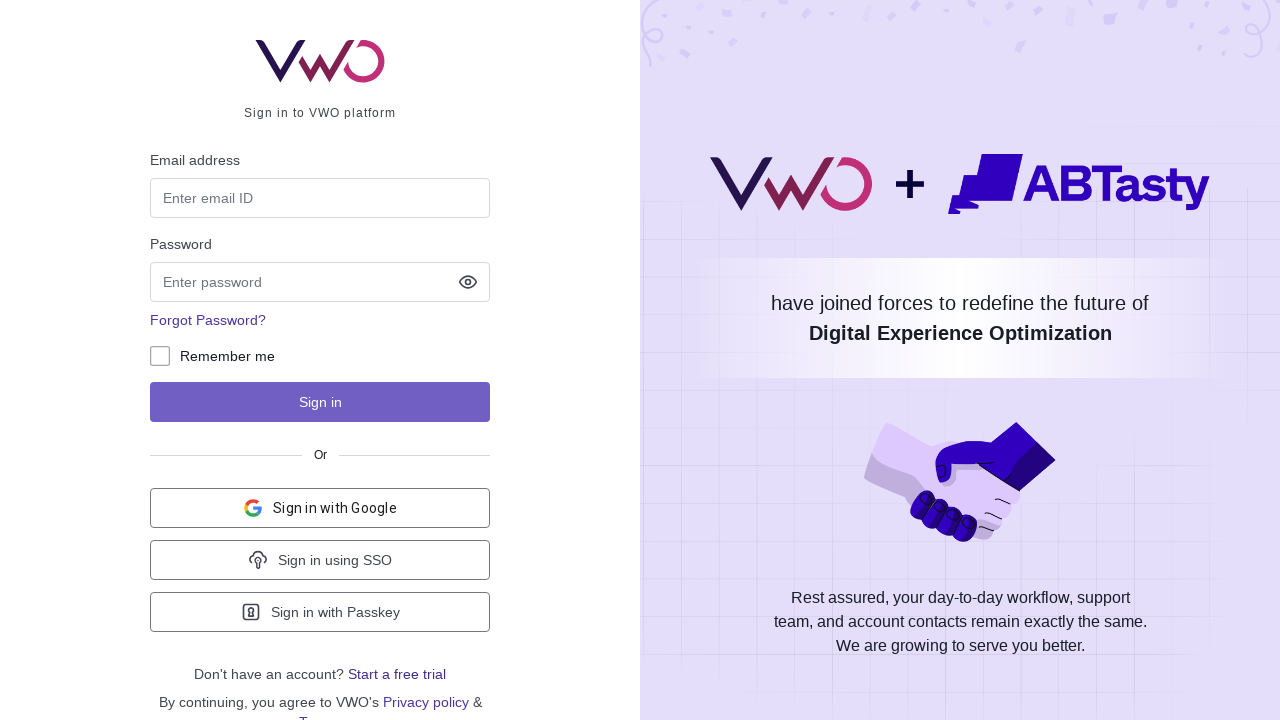